Tests scroll bar functionality by scrolling to a hidden button and clicking it

Starting URL: http://www.uitestingplayground.com/

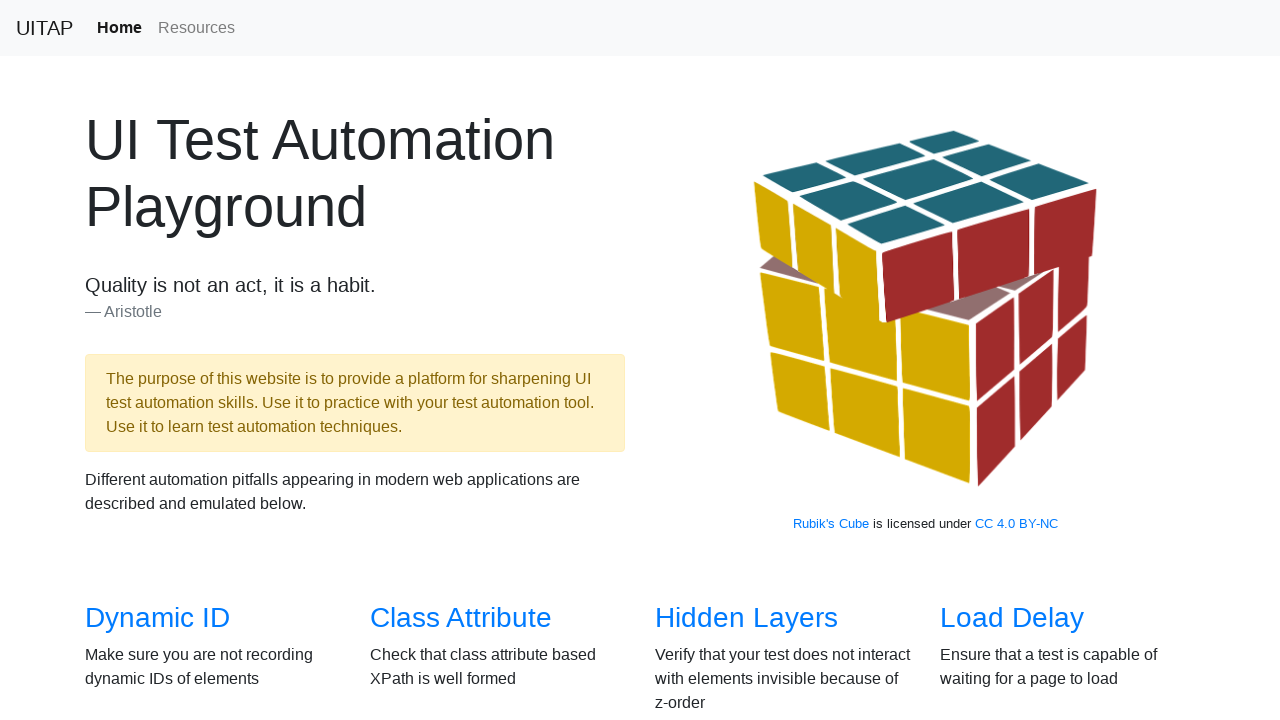

Clicked on Scrollbars link to navigate to test page at (148, 361) on a:has-text('Scrollbars')
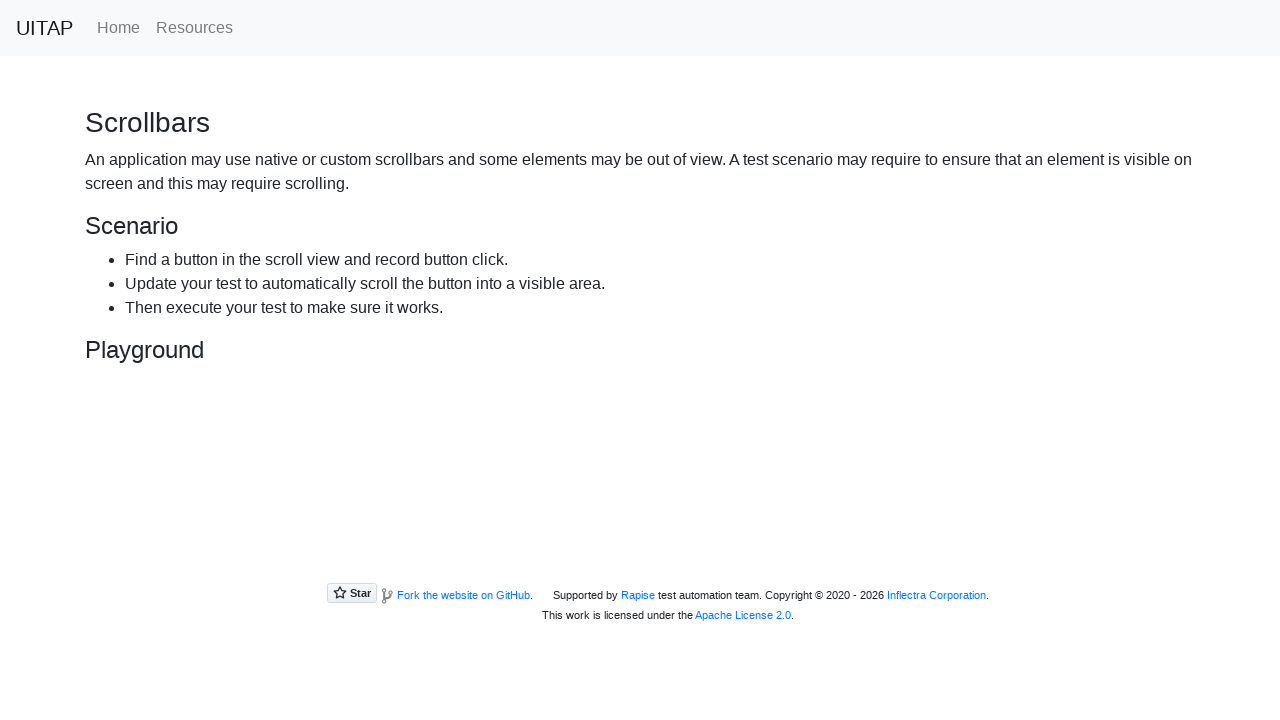

Located the hiding button element
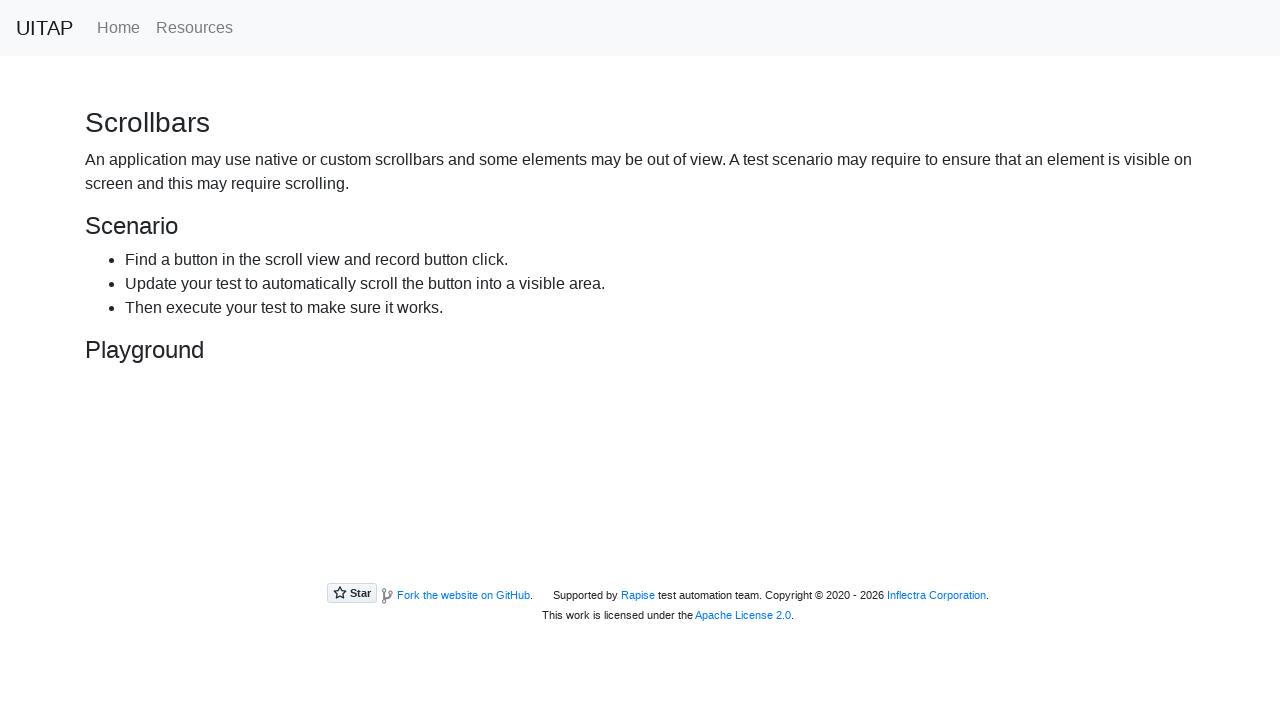

Scrolled to bring the hidden button into view
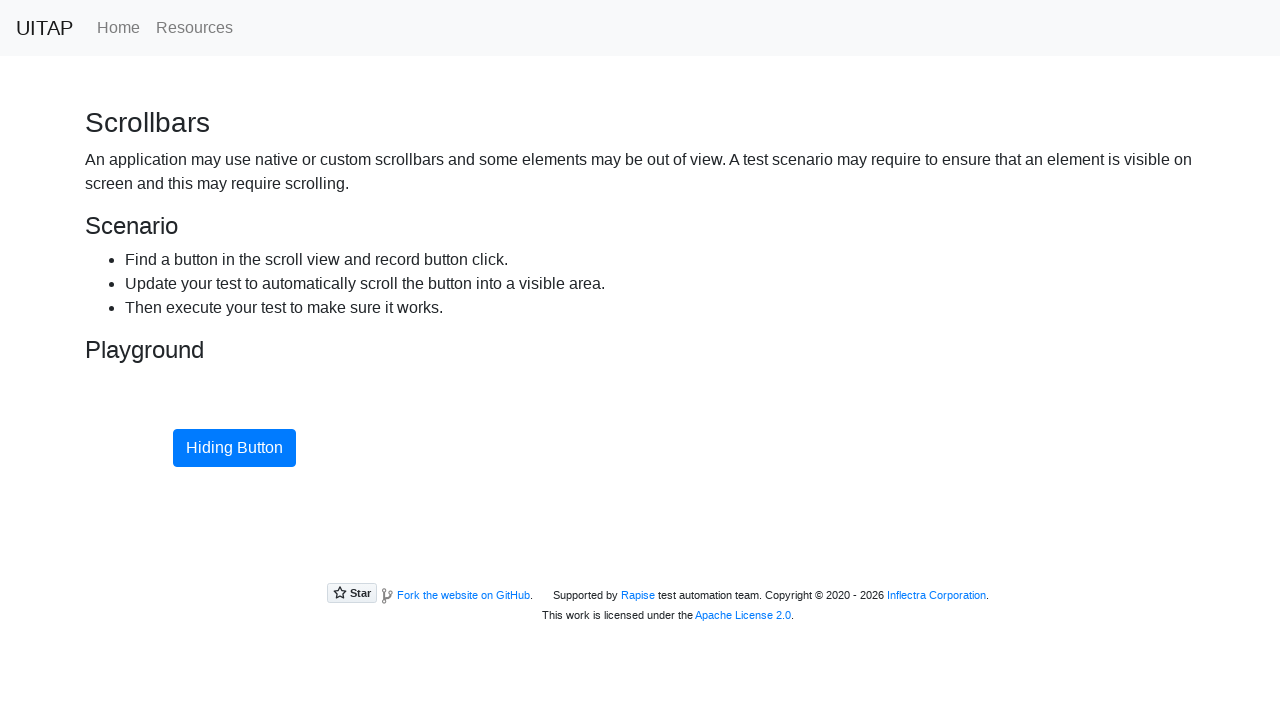

Clicked the previously hidden button after scrolling at (234, 448) on #hidingButton
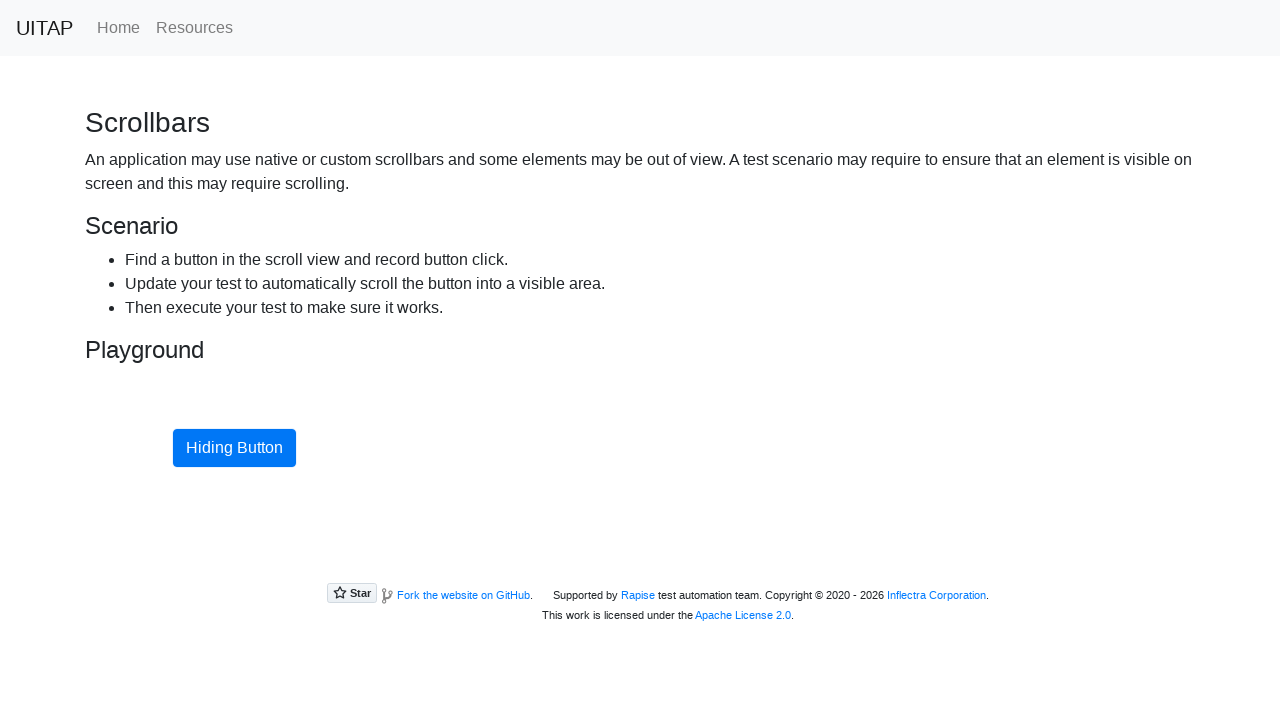

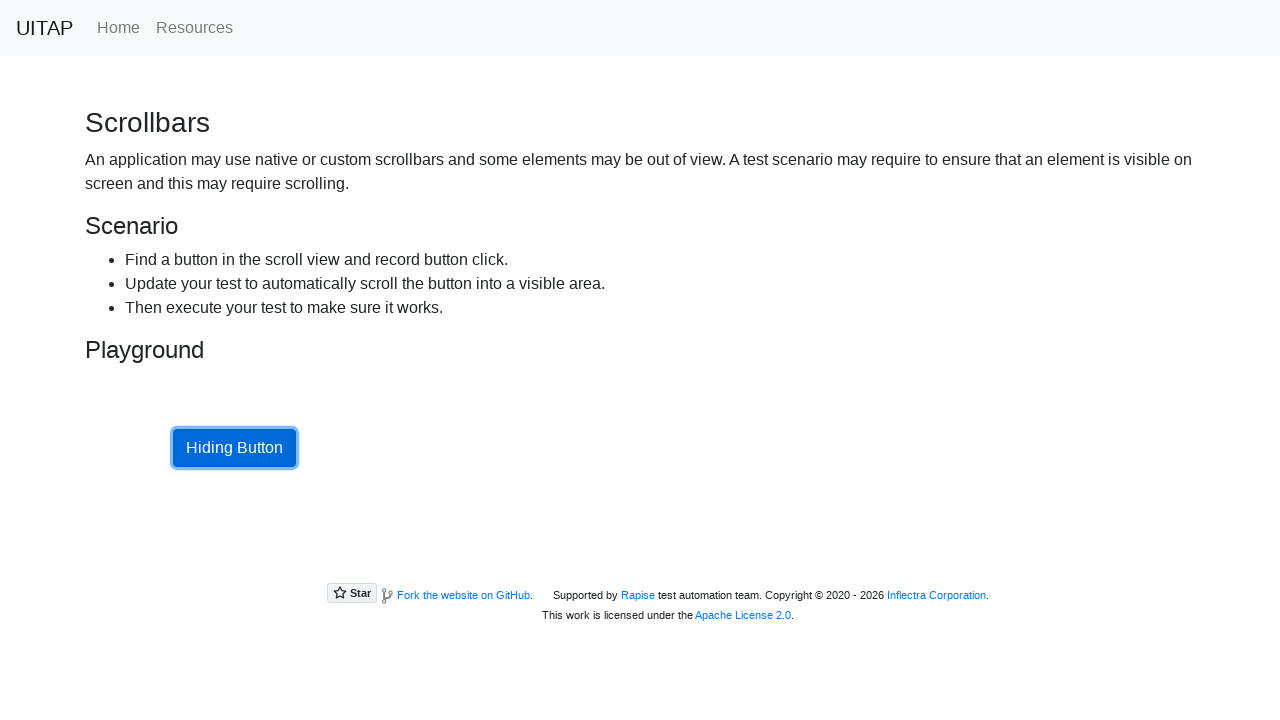